Tests JavaScript prompt popup functionality by switching to an iframe, triggering a prompt dialog, entering text, and accepting it

Starting URL: https://www.w3schools.com/js/tryit.asp?filename=tryjs_prompt

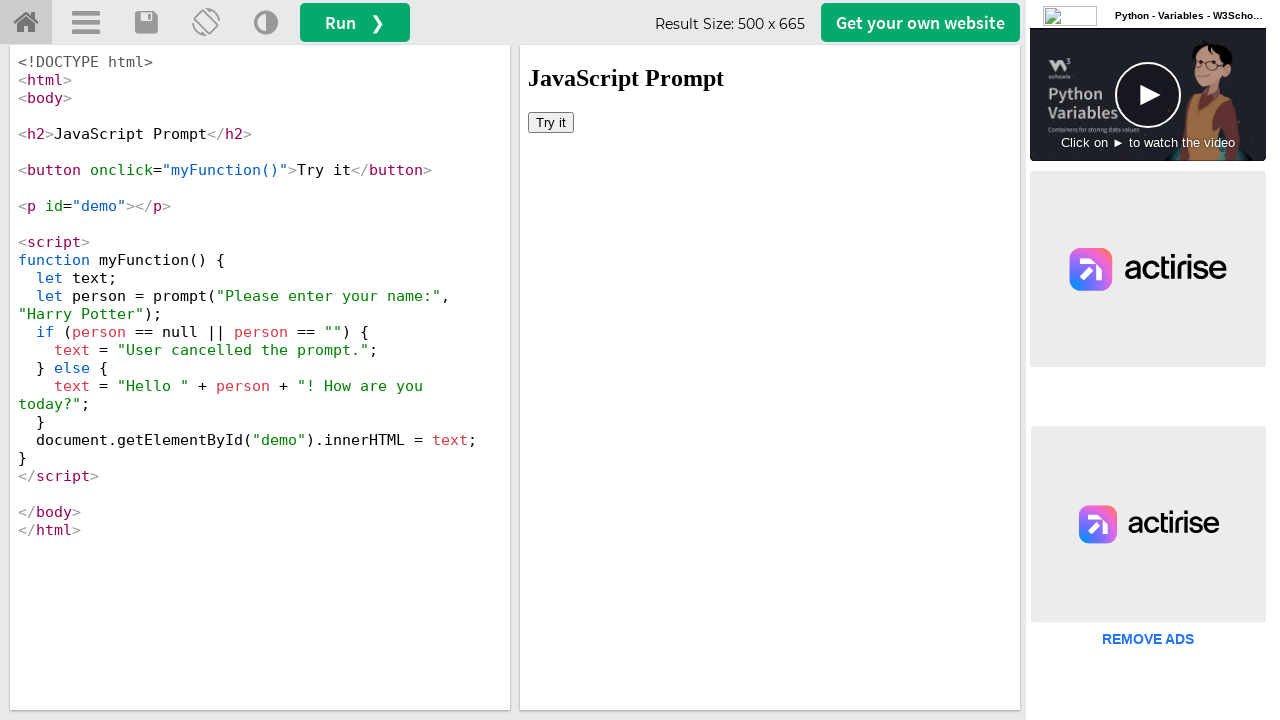

Located iframe element with id 'iframeResult'
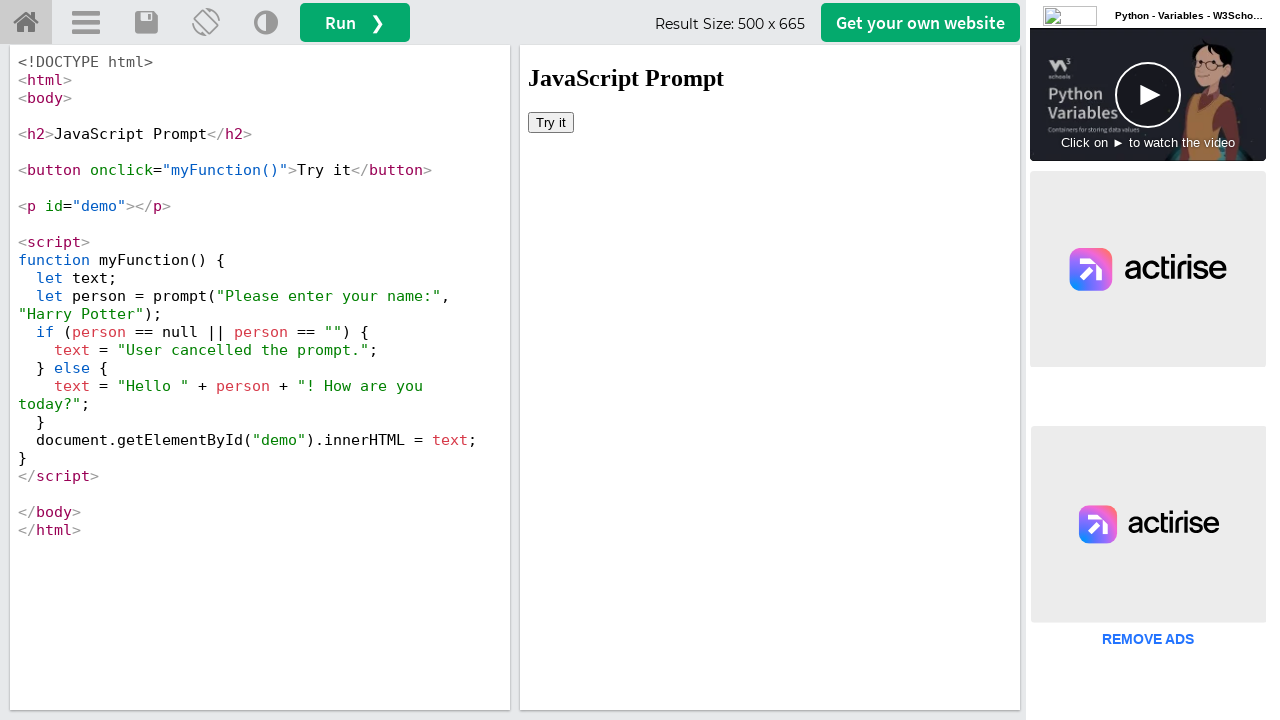

Clicked 'Try it' button in iframe to trigger prompt at (551, 122) on iframe#iframeResult >> internal:control=enter-frame >> button:has-text('Try it')
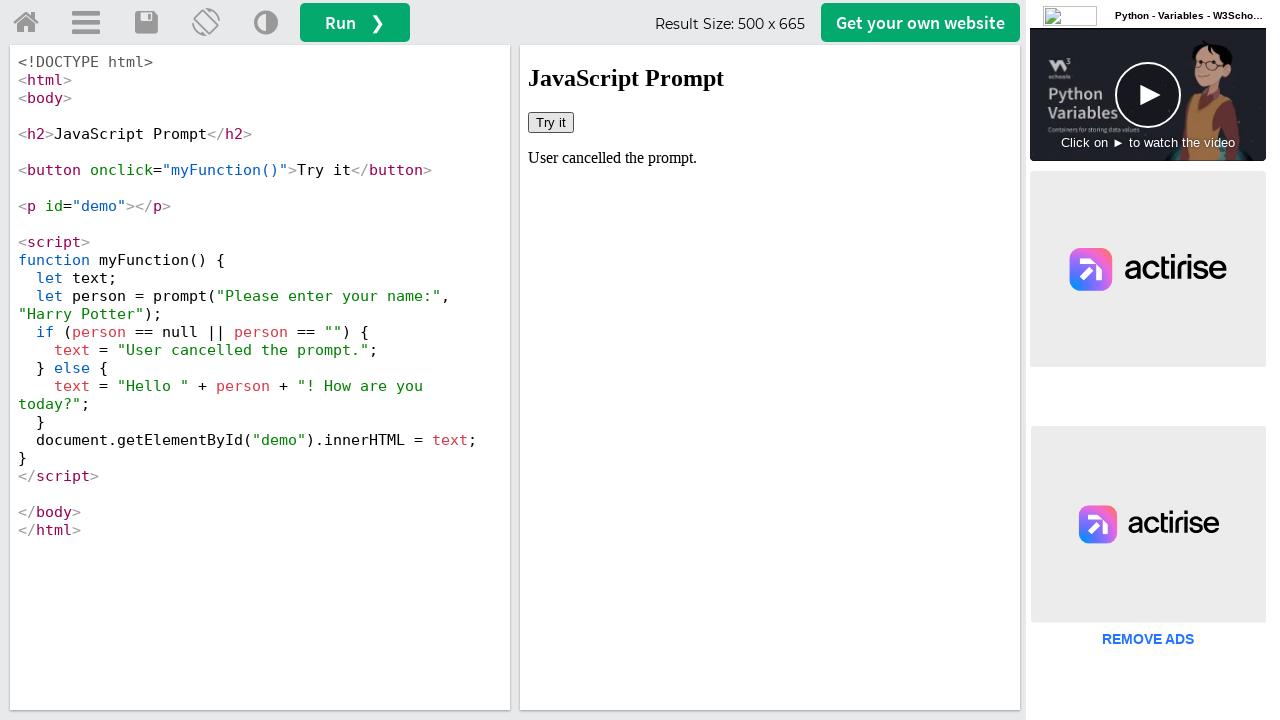

Set up dialog handler to accept prompts with text 'John Smith'
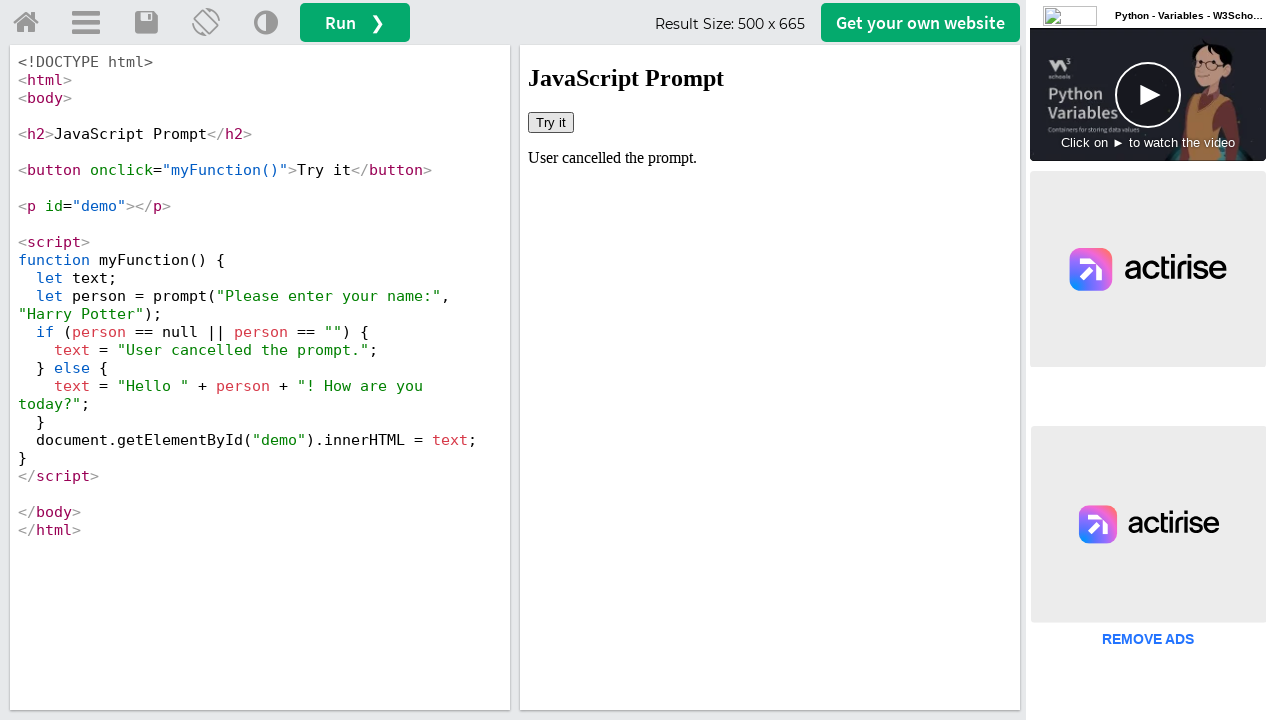

Clicked 'Try it' button again to trigger prompt with handler active at (551, 122) on iframe#iframeResult >> internal:control=enter-frame >> button:has-text('Try it')
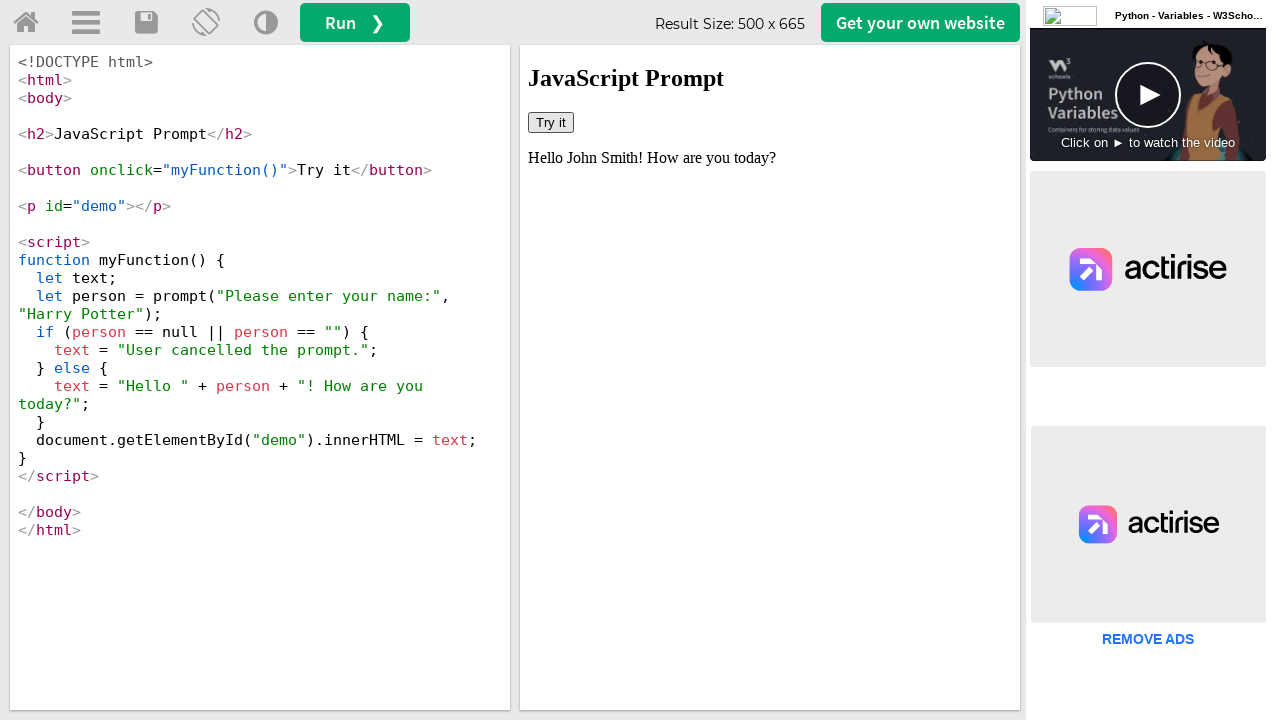

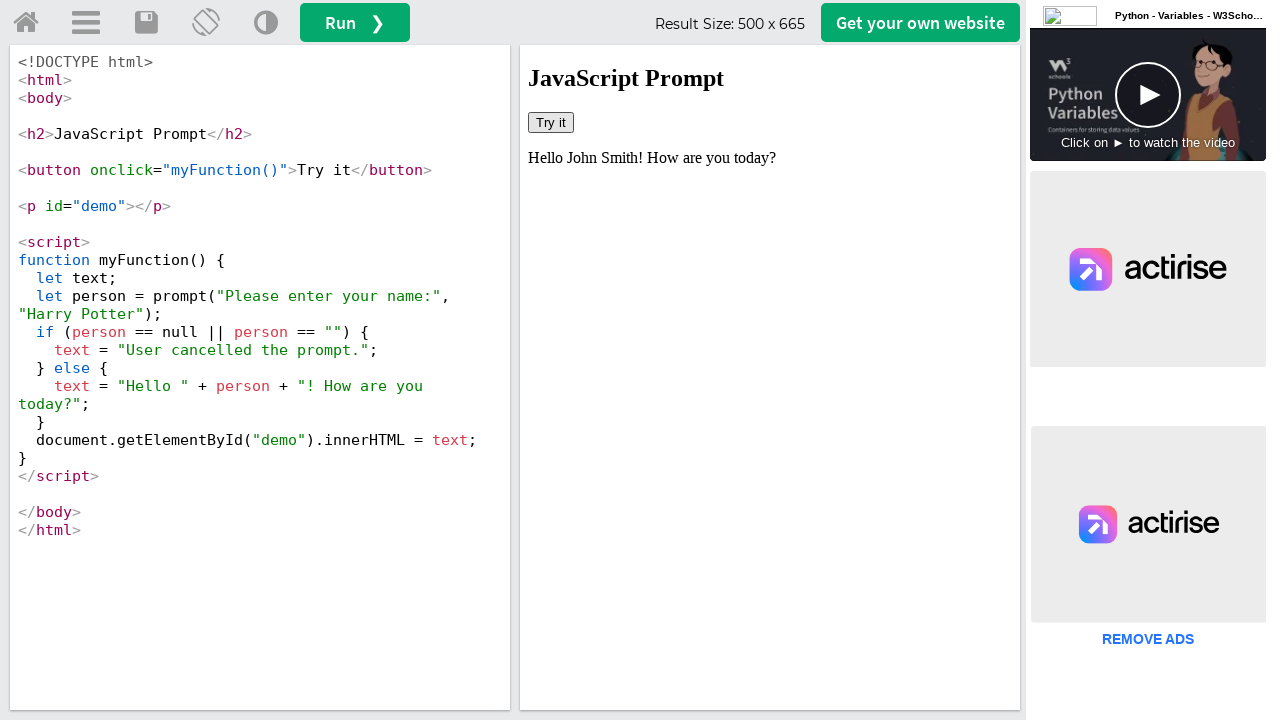